Selects a value from the Skills dropdown menu

Starting URL: https://demo.automationtesting.in/Register.html

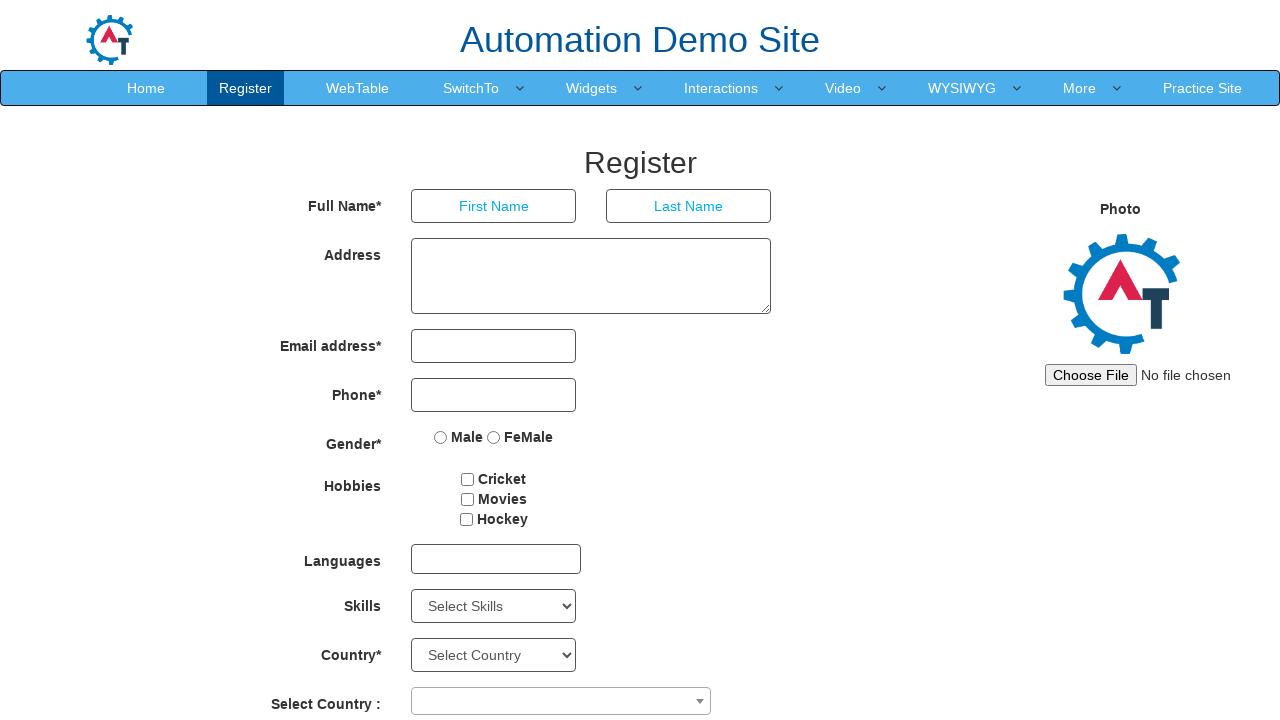

Navigated to registration page
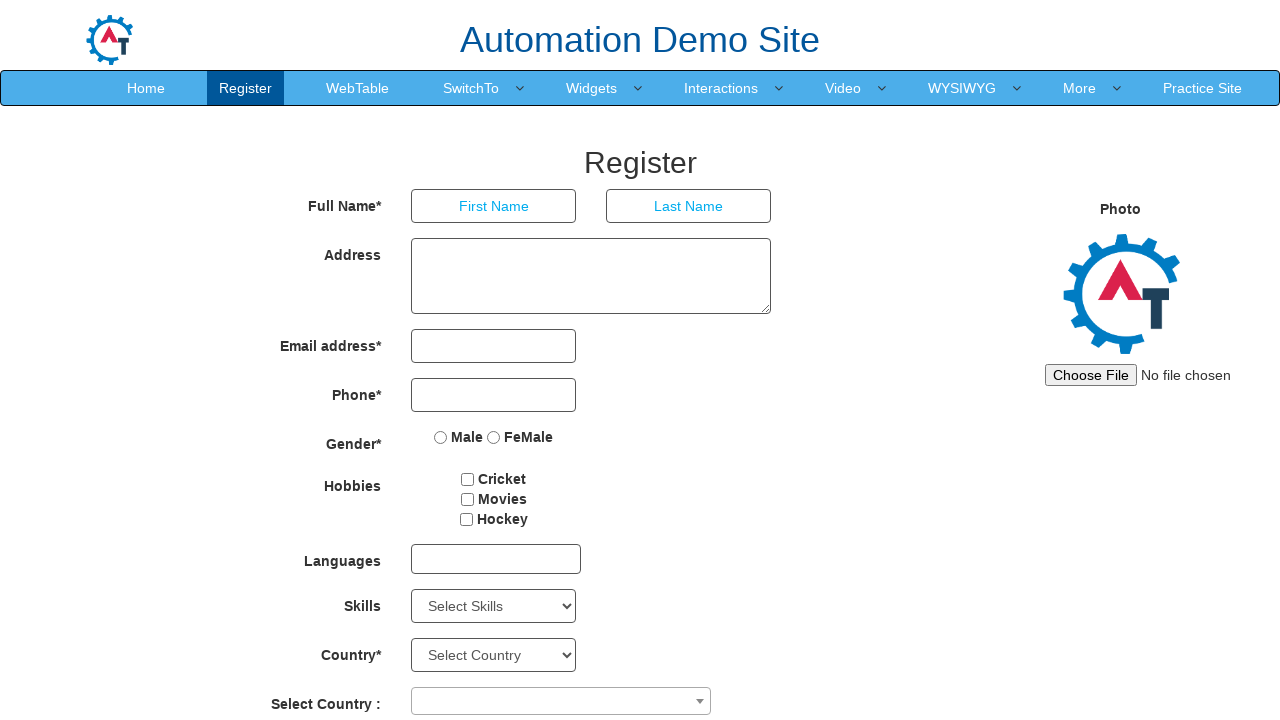

Selected 'Content Managment' from Skills dropdown on #Skills
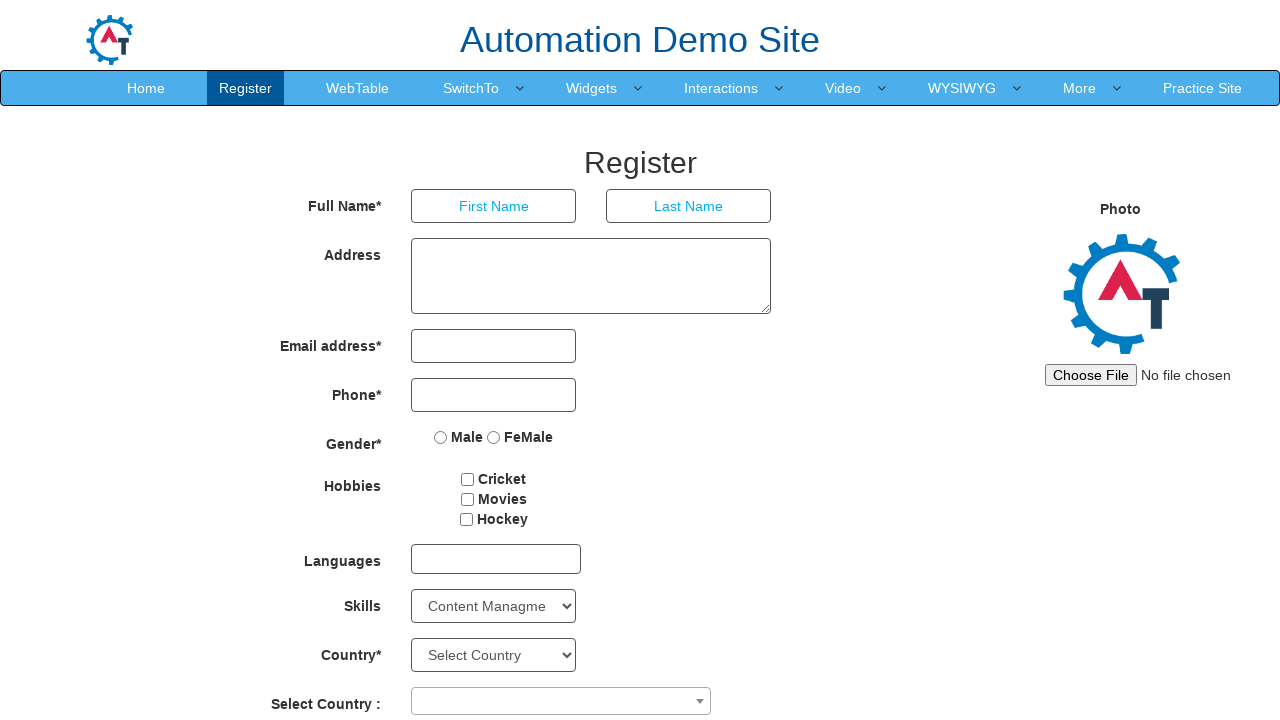

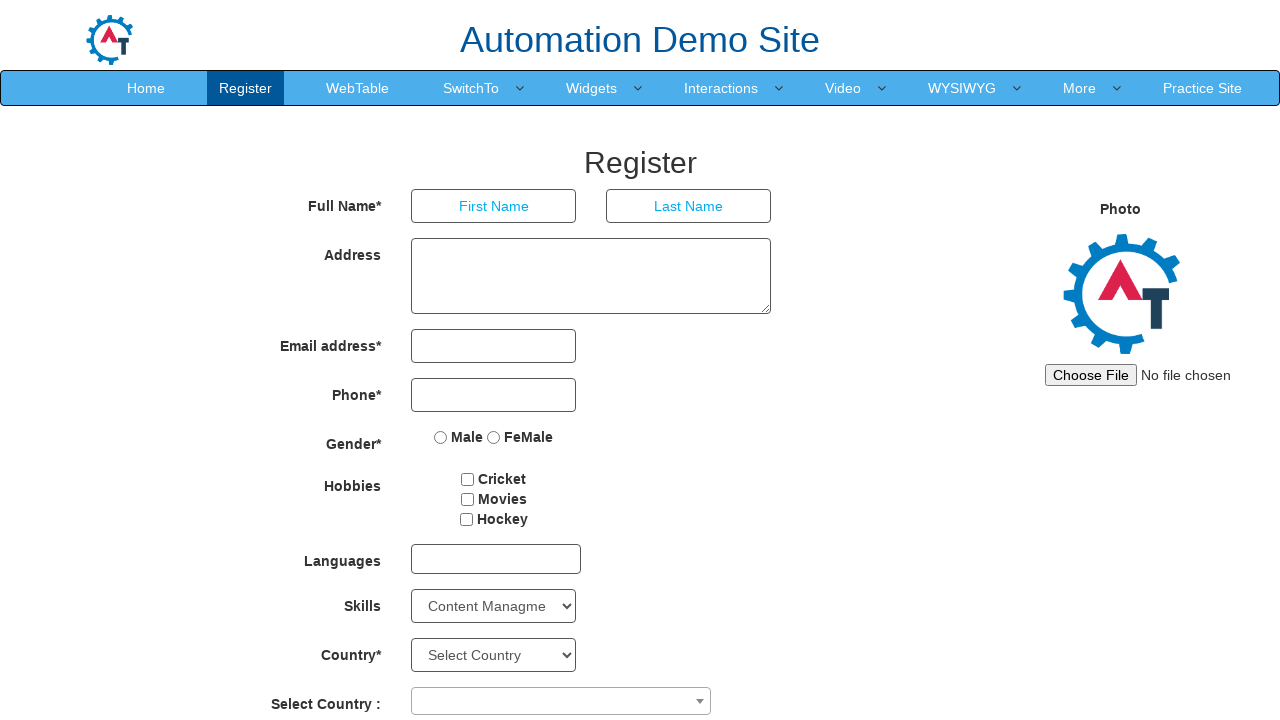